Tests that the contacts text is present on the HeroPark website

Starting URL: https://heropark.by/

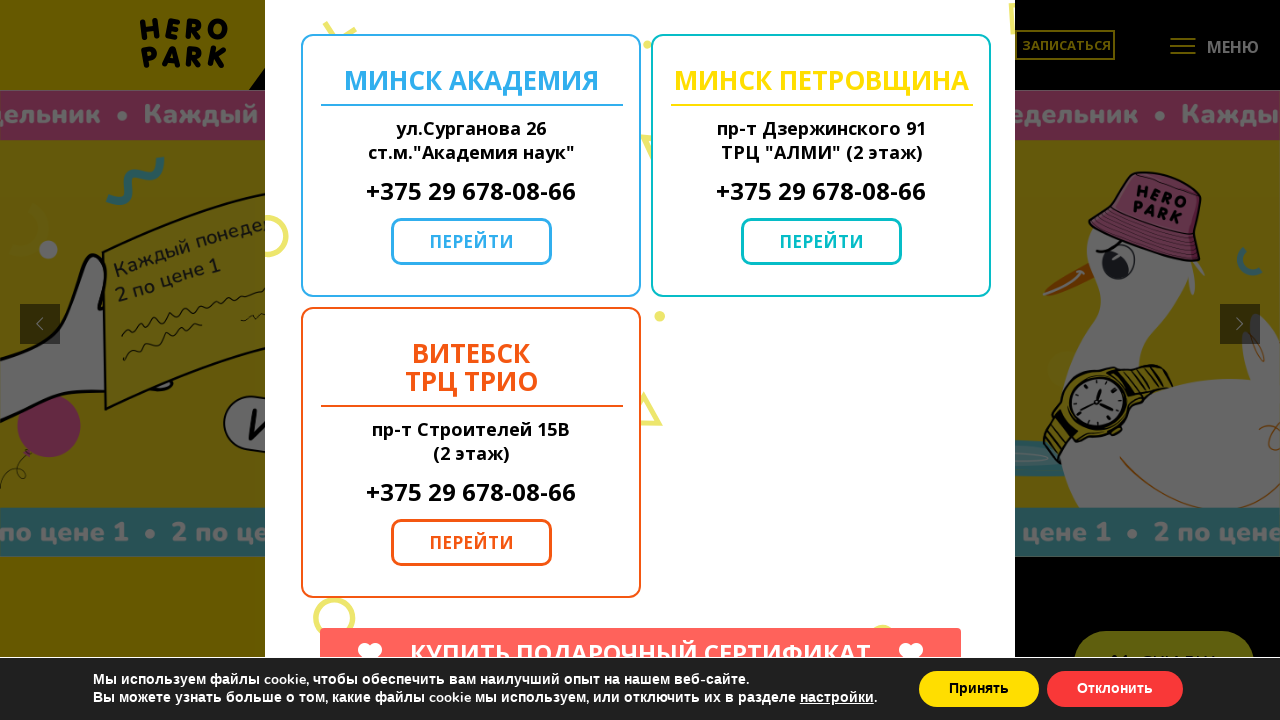

Waited for contacts text 'КОНТАКТЫ' to be visible on HeroPark website
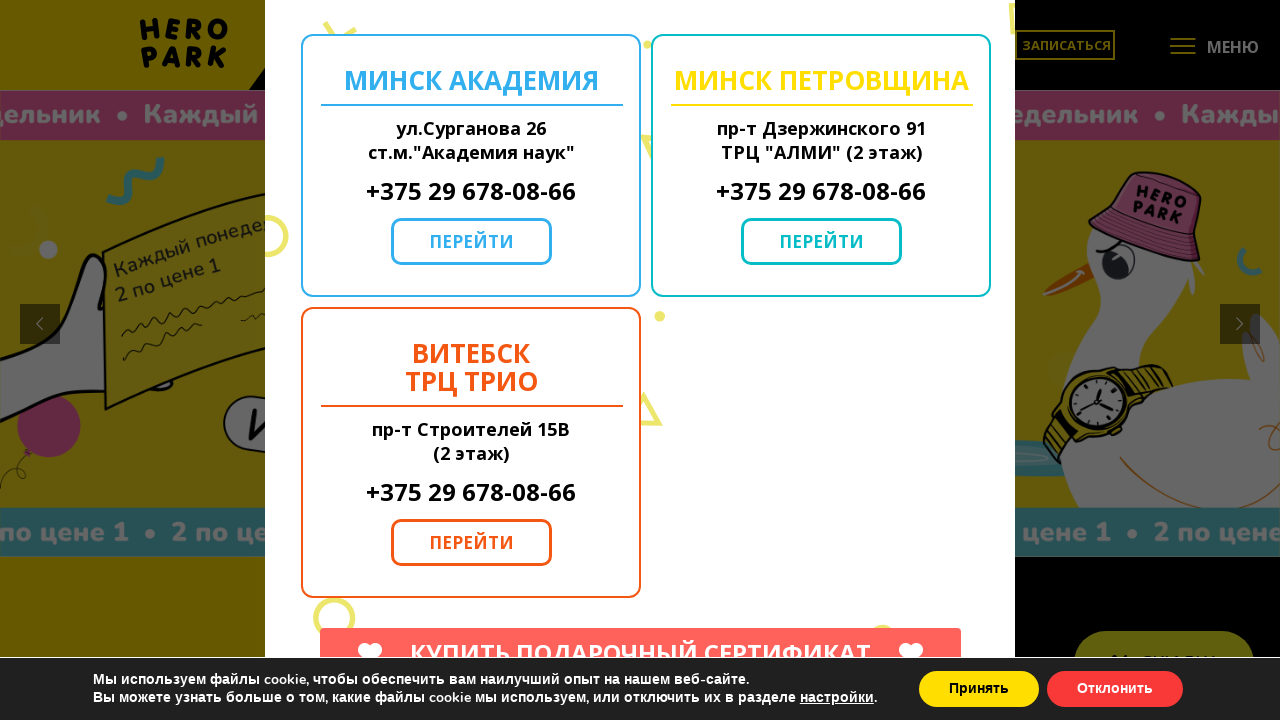

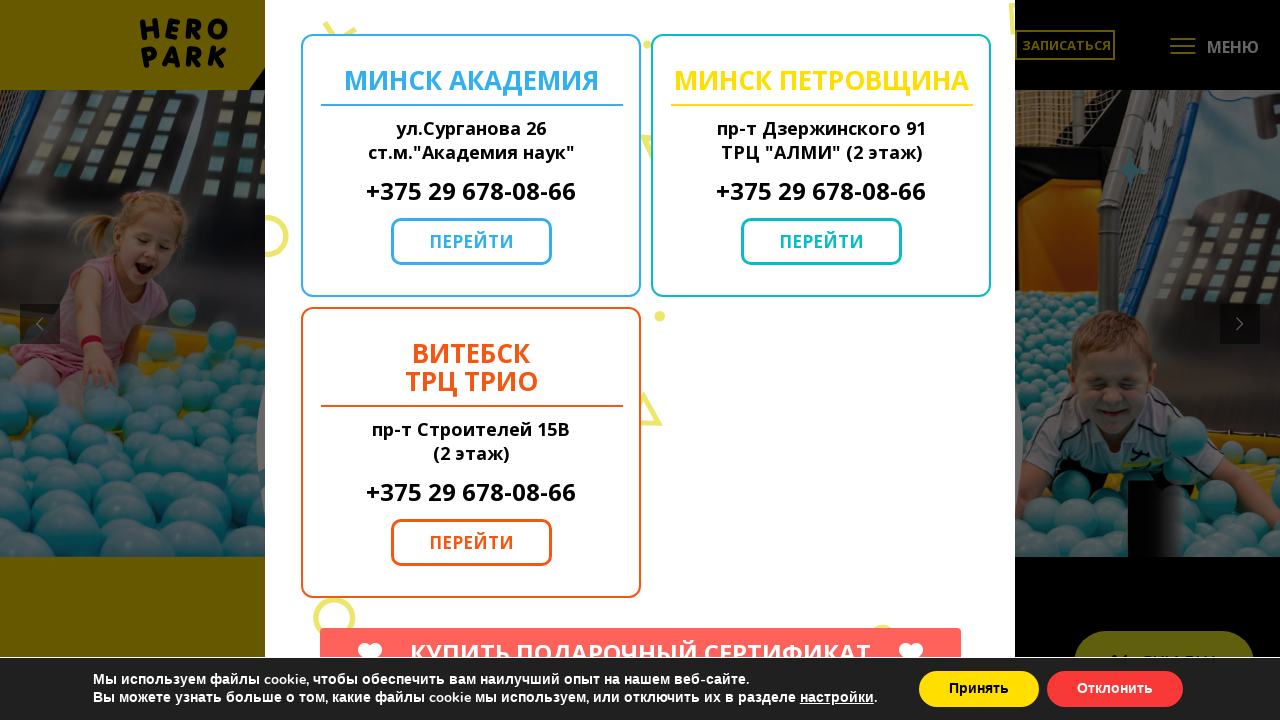